Tests a form submission by retrieving an attribute value, calculating a result, and filling various form fields including text input, checkbox, and radio button

Starting URL: http://suninjuly.github.io/get_attribute.html

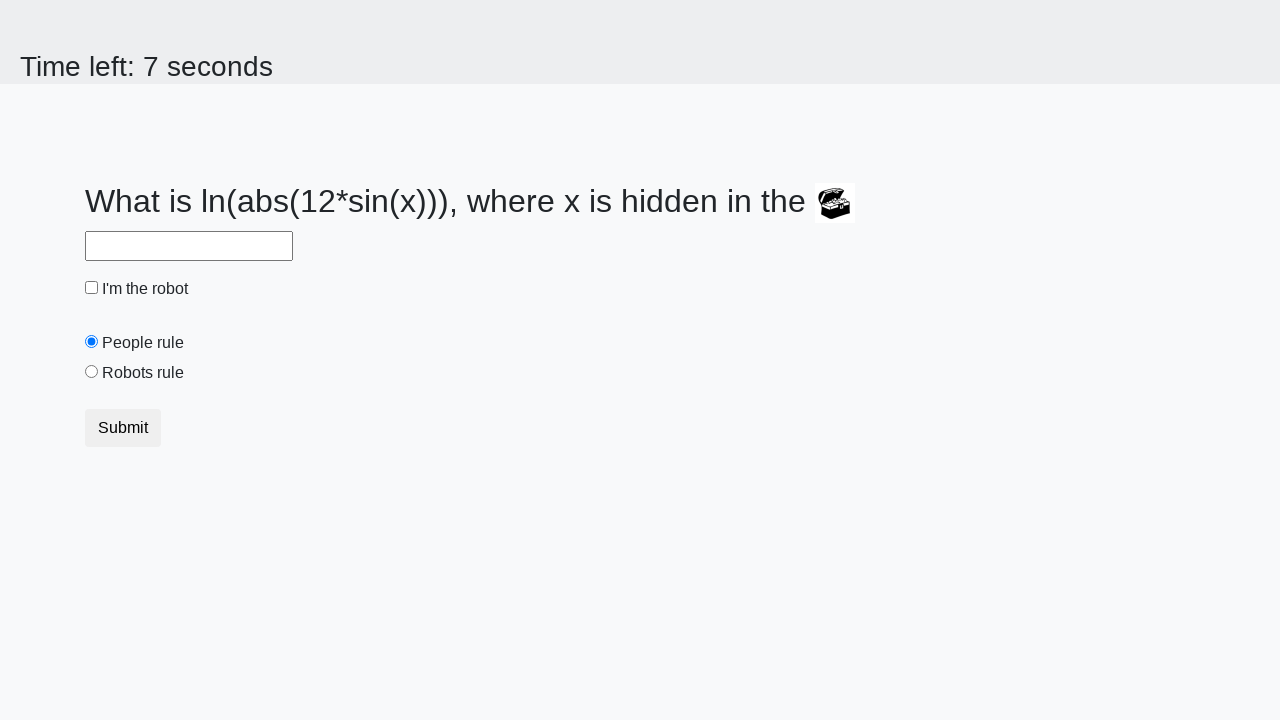

Retrieved 'valuex' attribute from treasure element
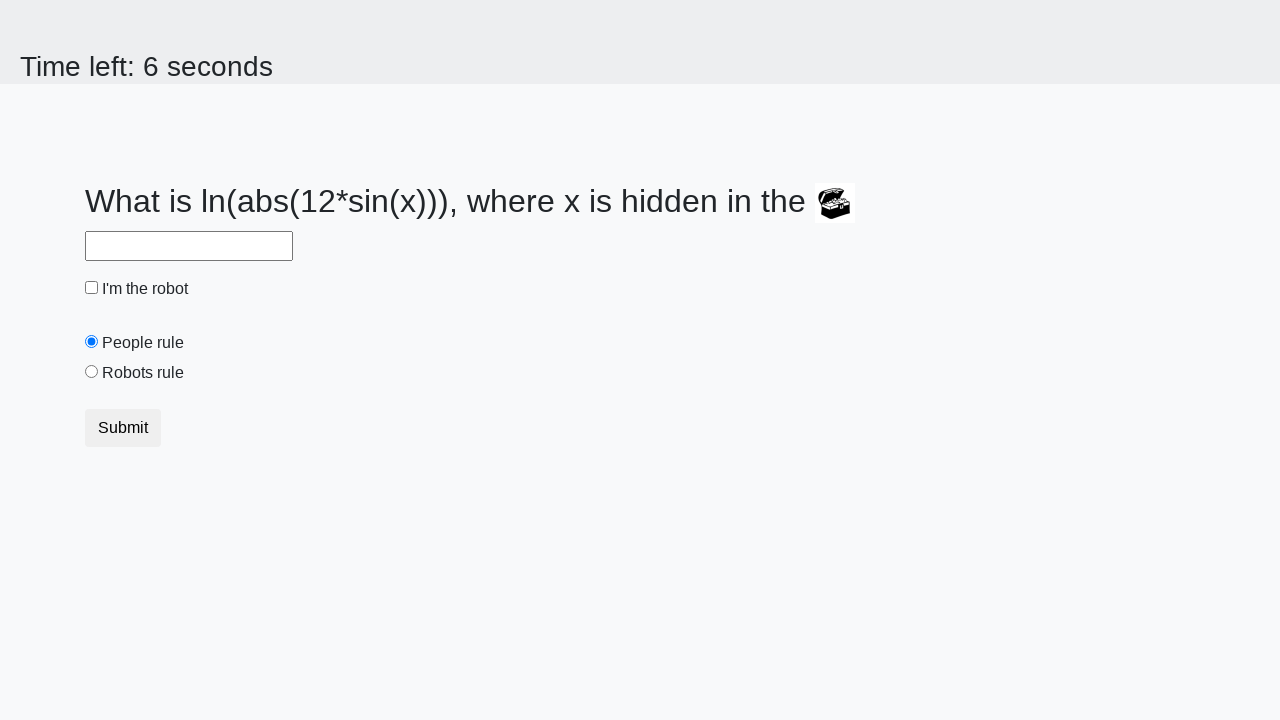

Calculated result using formula: log(abs(12*sin(x)))
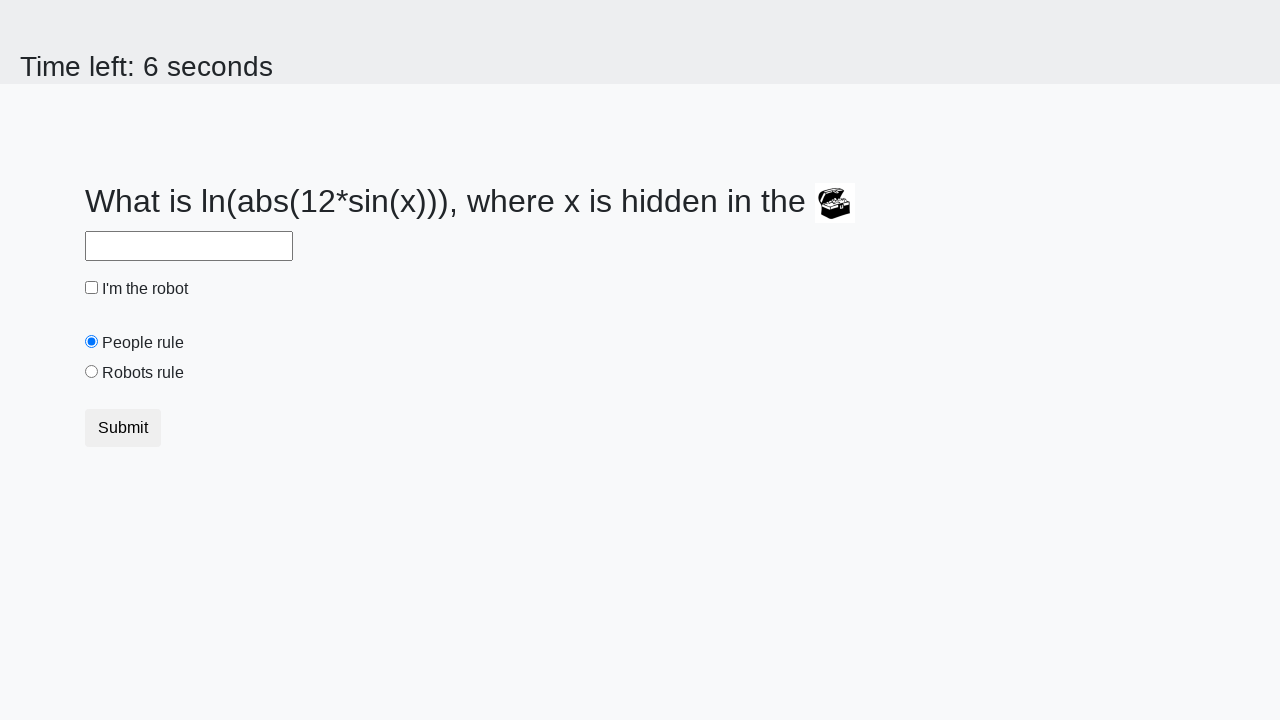

Filled answer field with calculated value on #answer
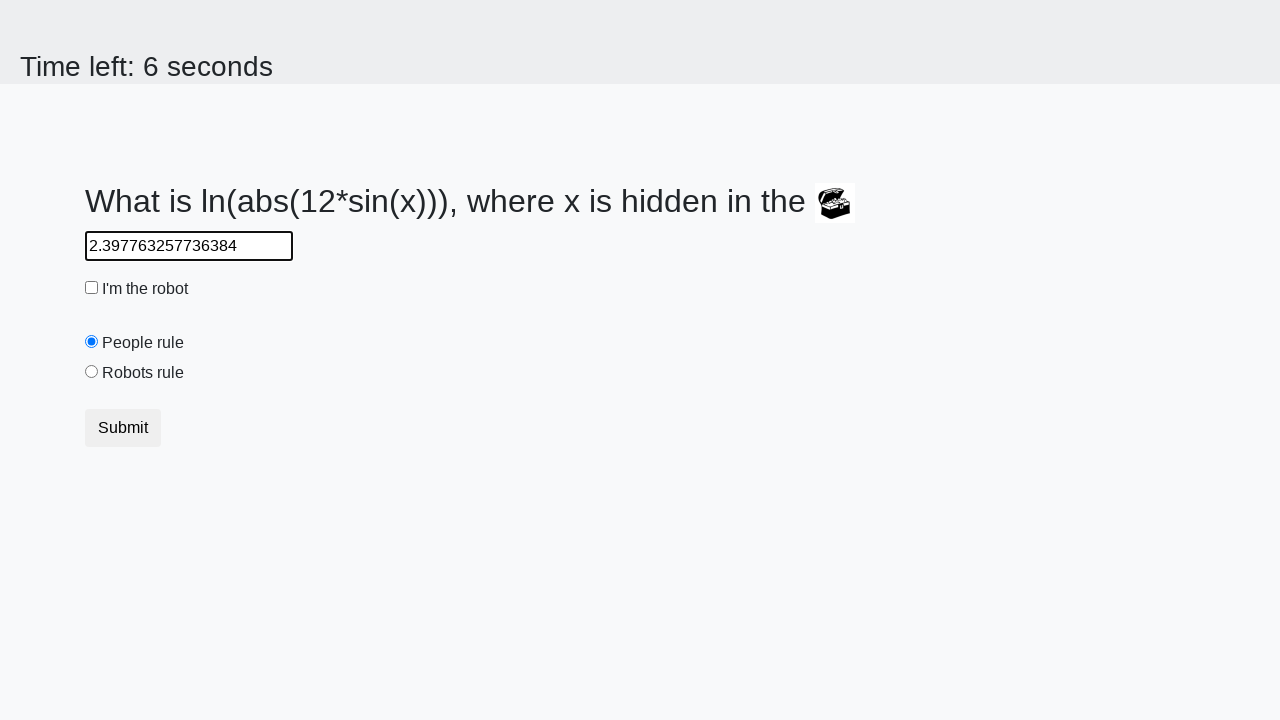

Clicked robot checkbox at (92, 288) on #robotCheckbox
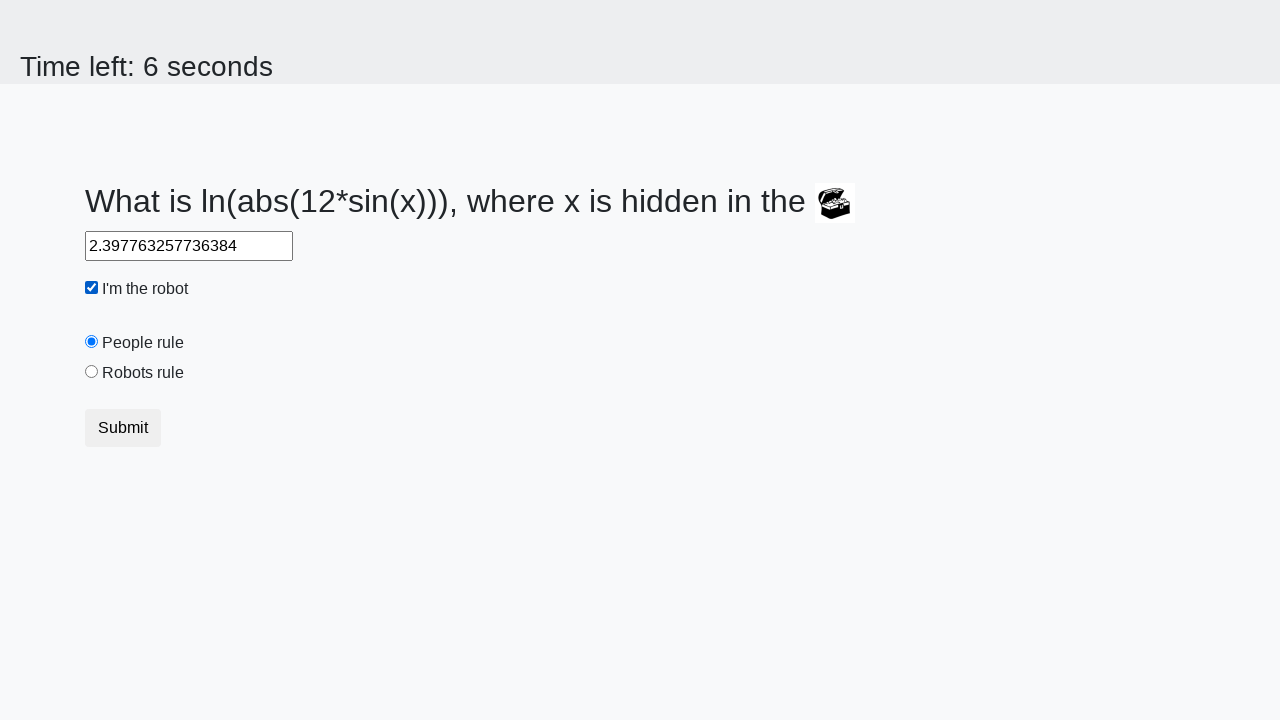

Clicked 'robots rule' radio button at (92, 372) on #robotsRule
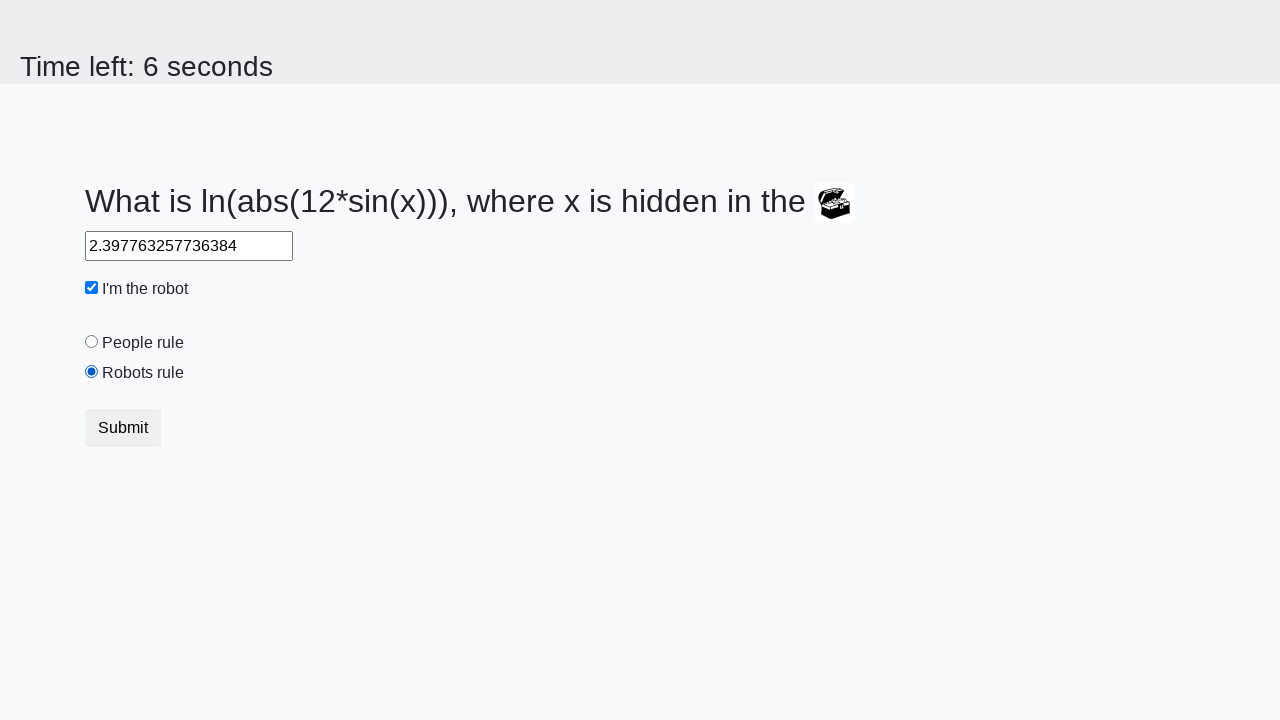

Clicked submit button to submit form at (123, 428) on .btn-default
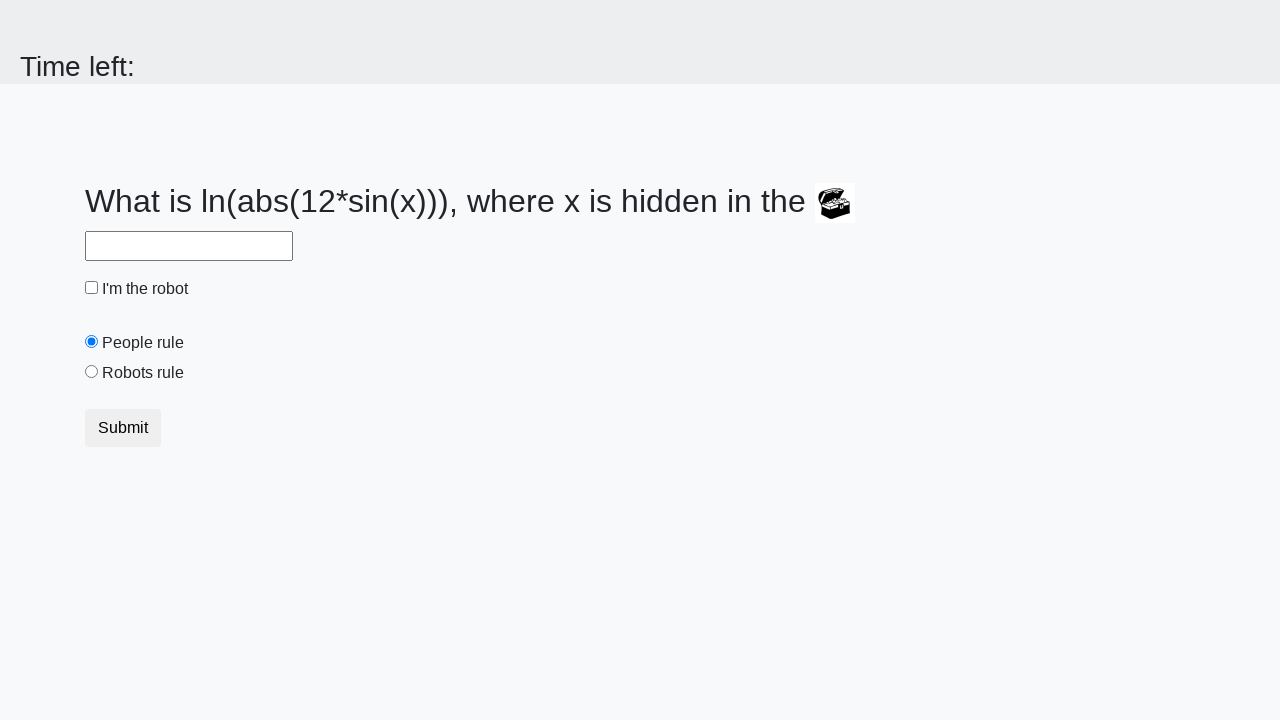

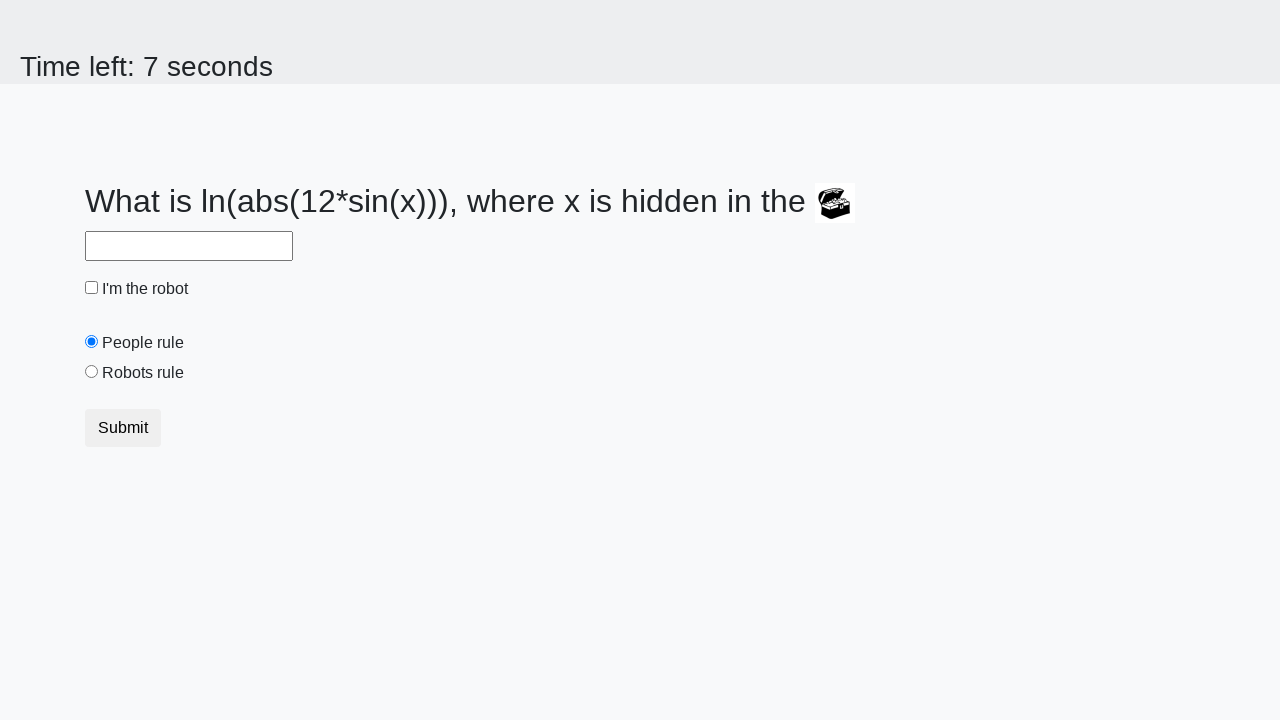